Tests navigation to the sign-in page by clicking the Sign In link and verifying the URL changes correctly

Starting URL: https://courses.ultimateqa.com/collections

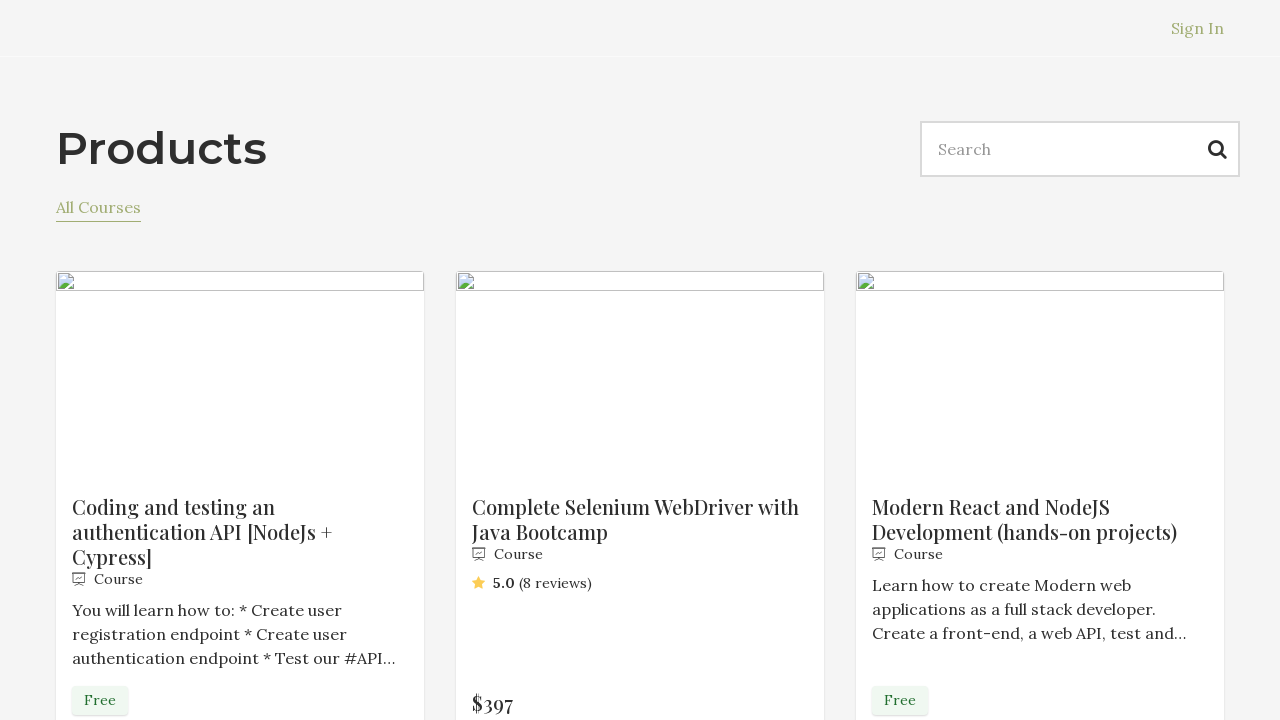

Clicked the Sign In link at (1198, 28) on a[href='/users/sign_in']
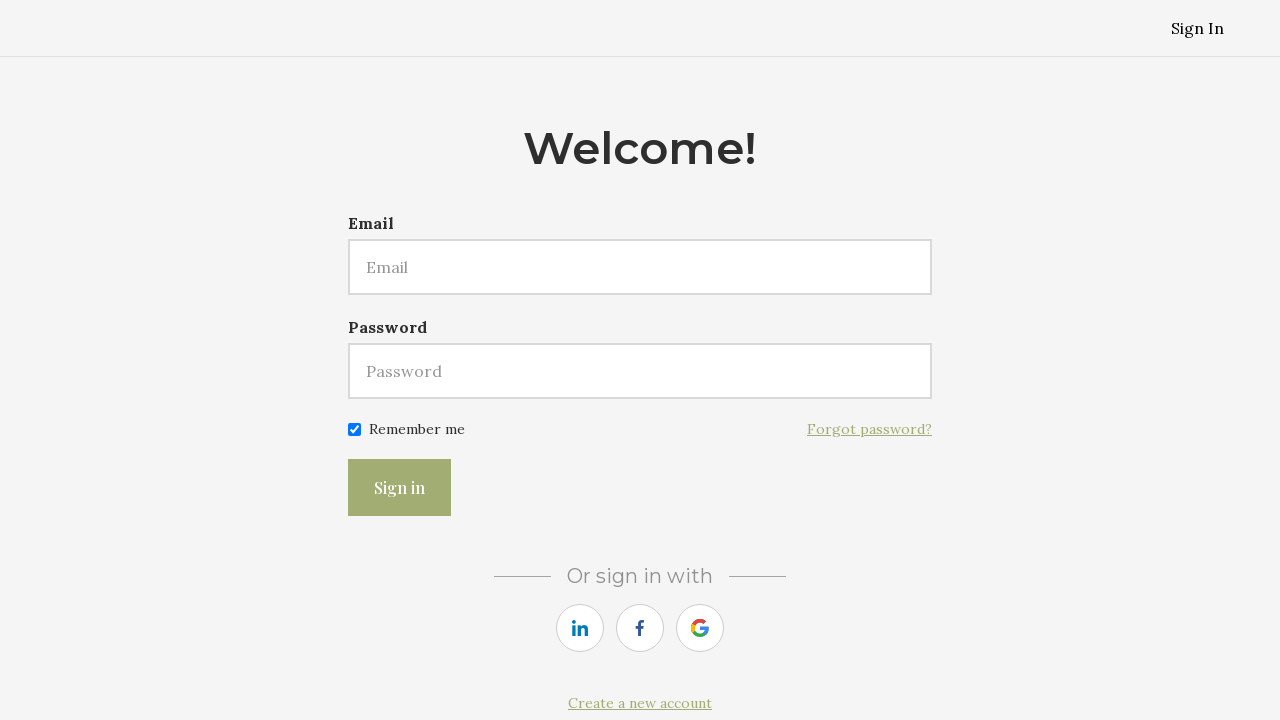

Navigated to sign-in page, URL verified
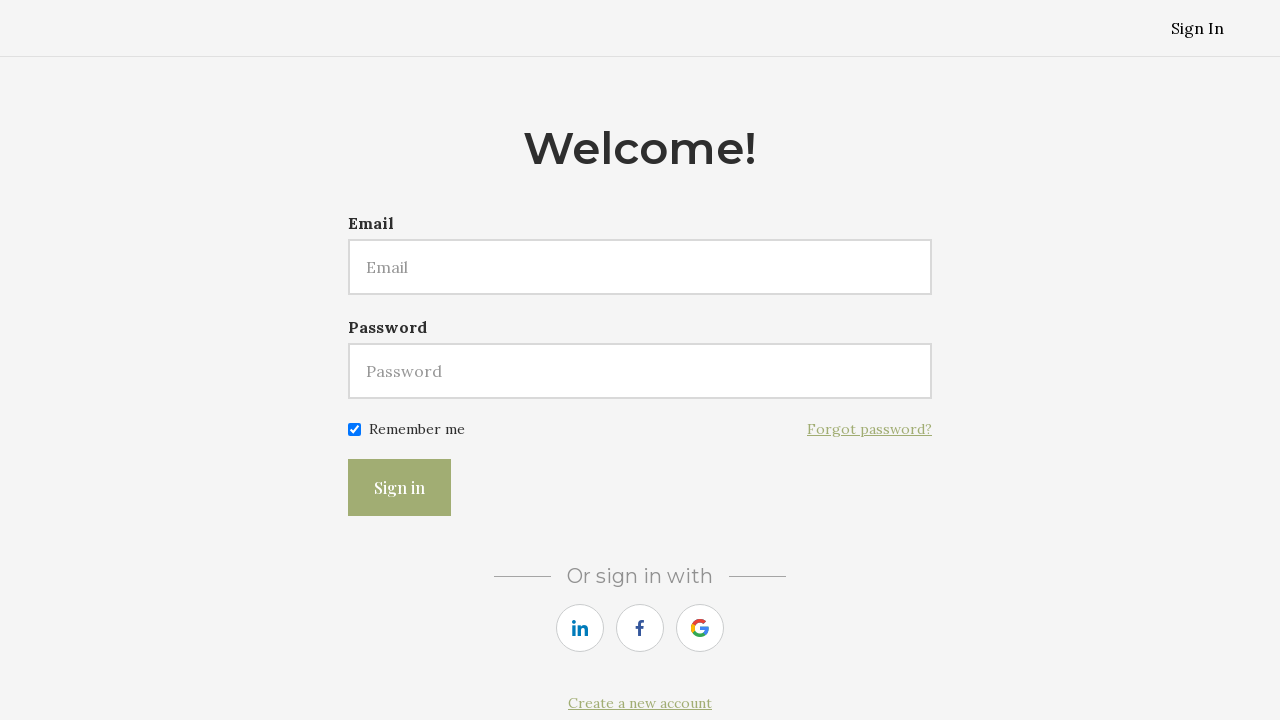

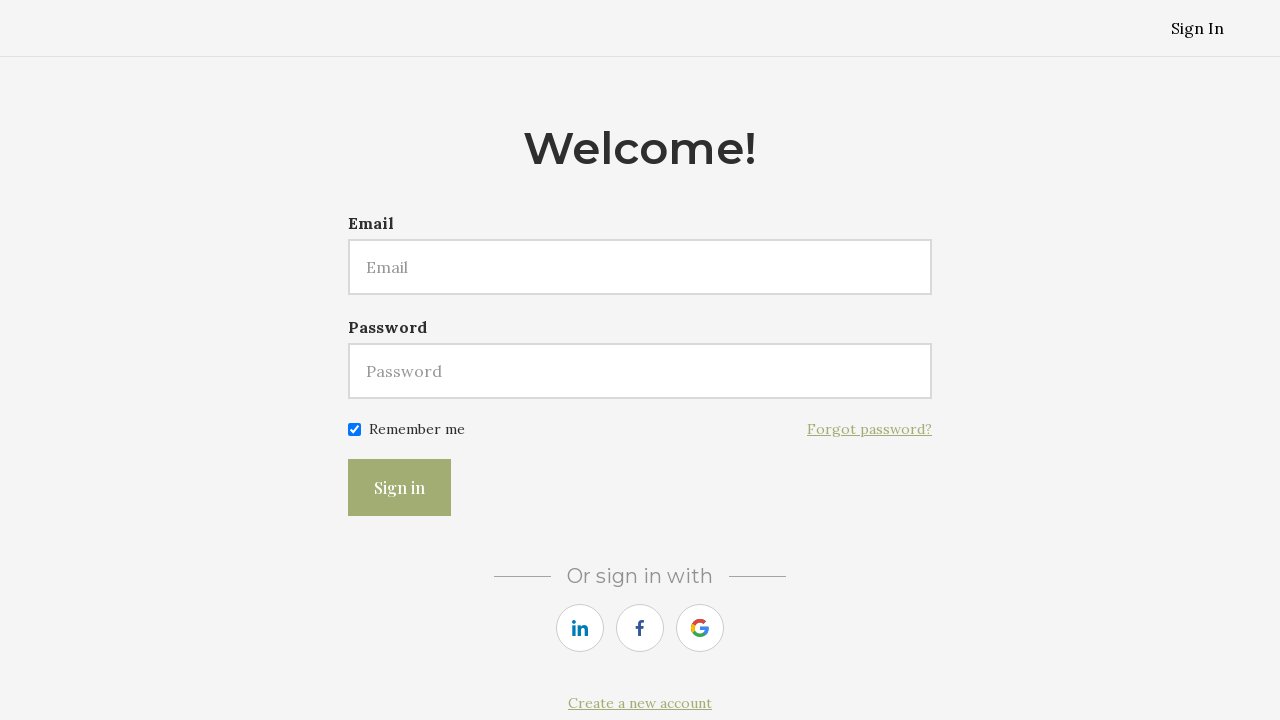